Tests browser window handling by clicking a button that opens a new window, switching to the new window to verify its heading, closing it, and returning to the main window

Starting URL: http://demoqa.com/browser-windows

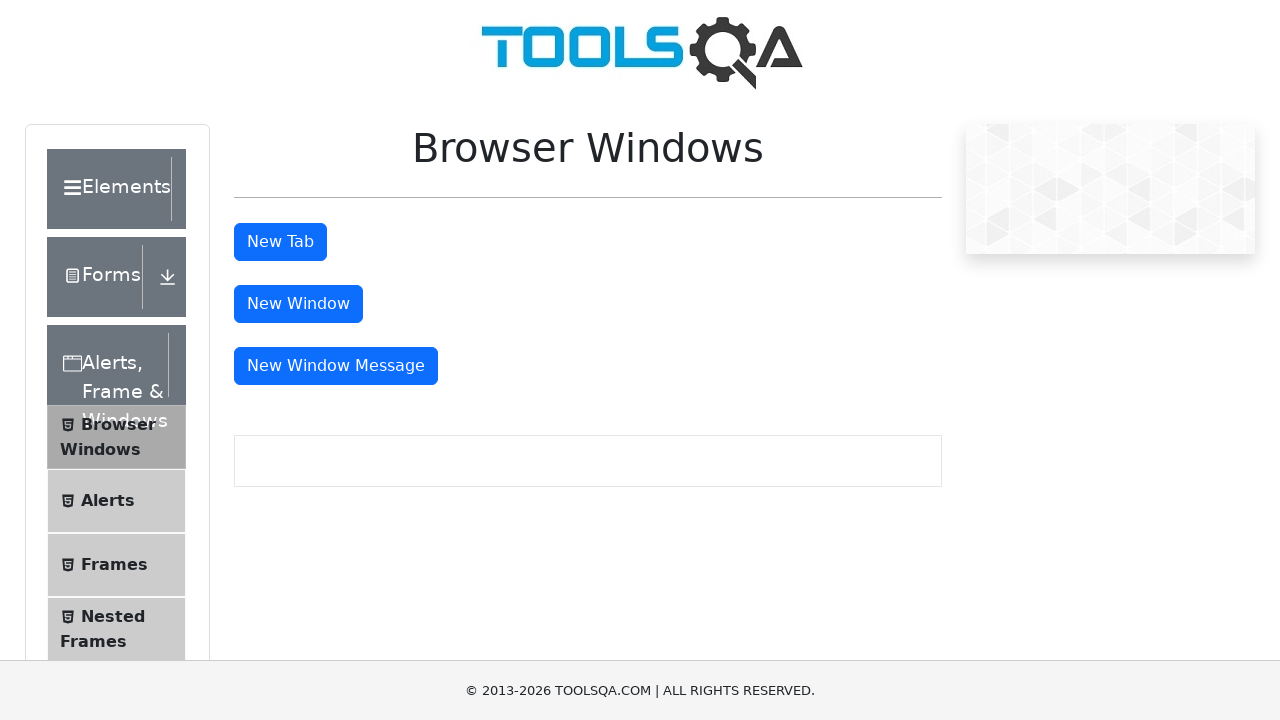

Clicked button to open new window at (298, 304) on #windowButton
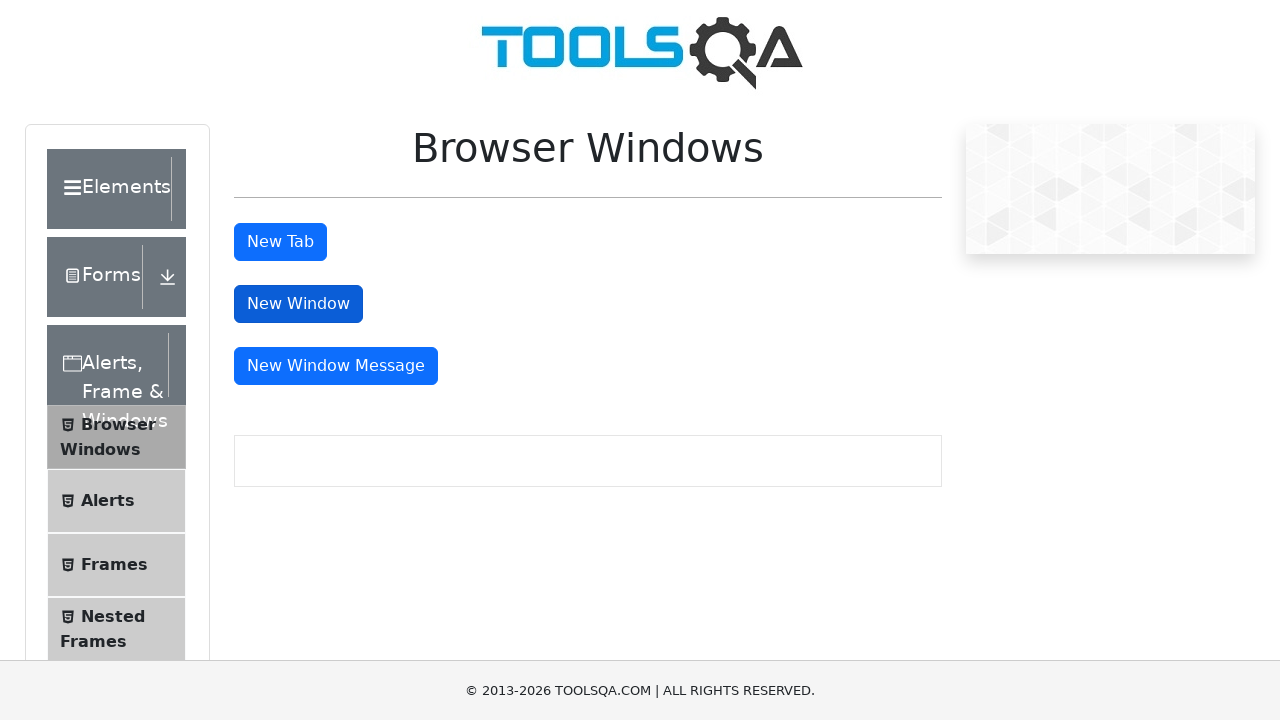

New window opened and retrieved
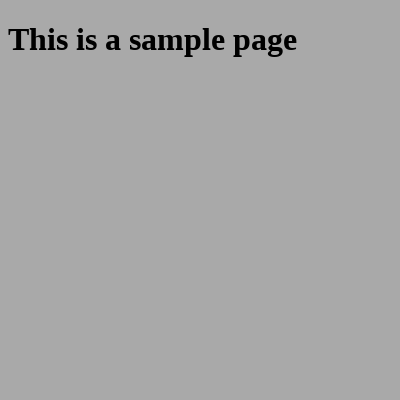

Waited for heading element to load in new window
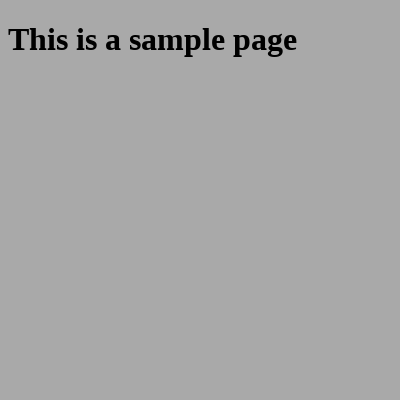

Located heading element in new window
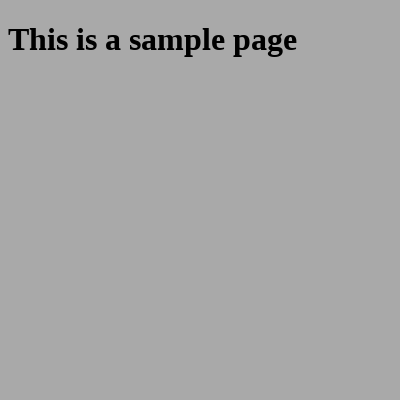

Closed new window
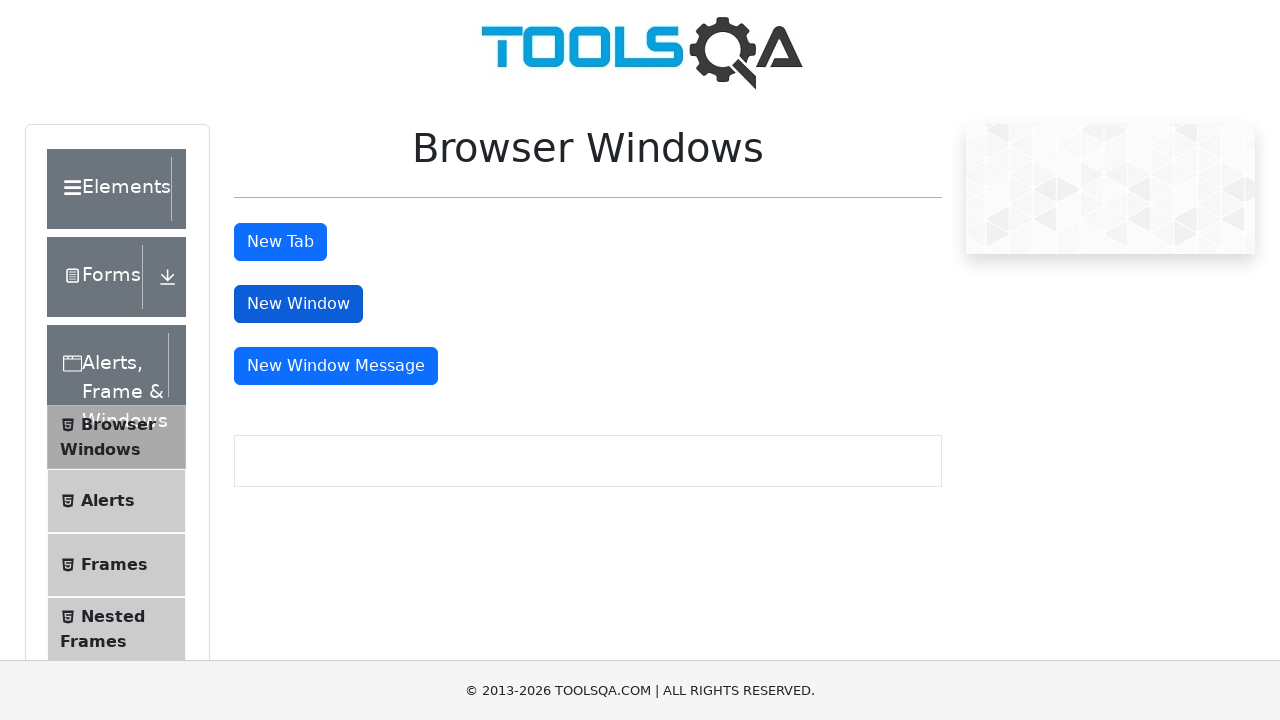

Main window remains active
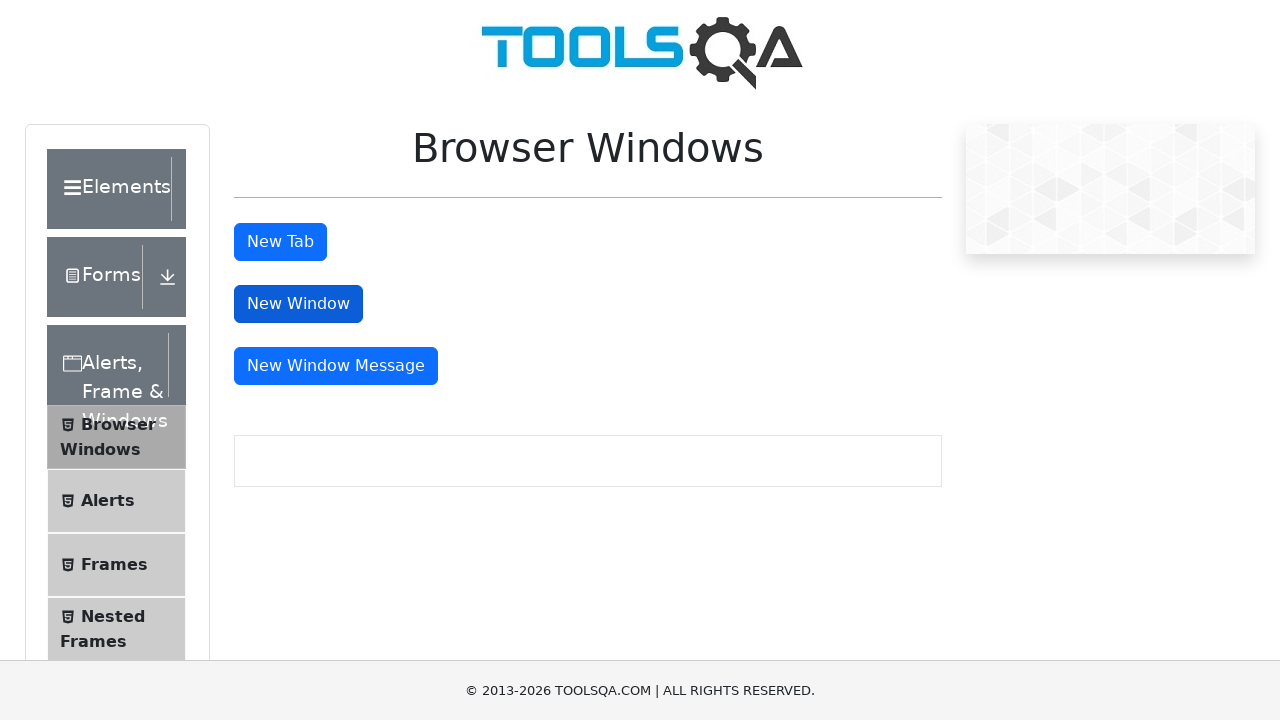

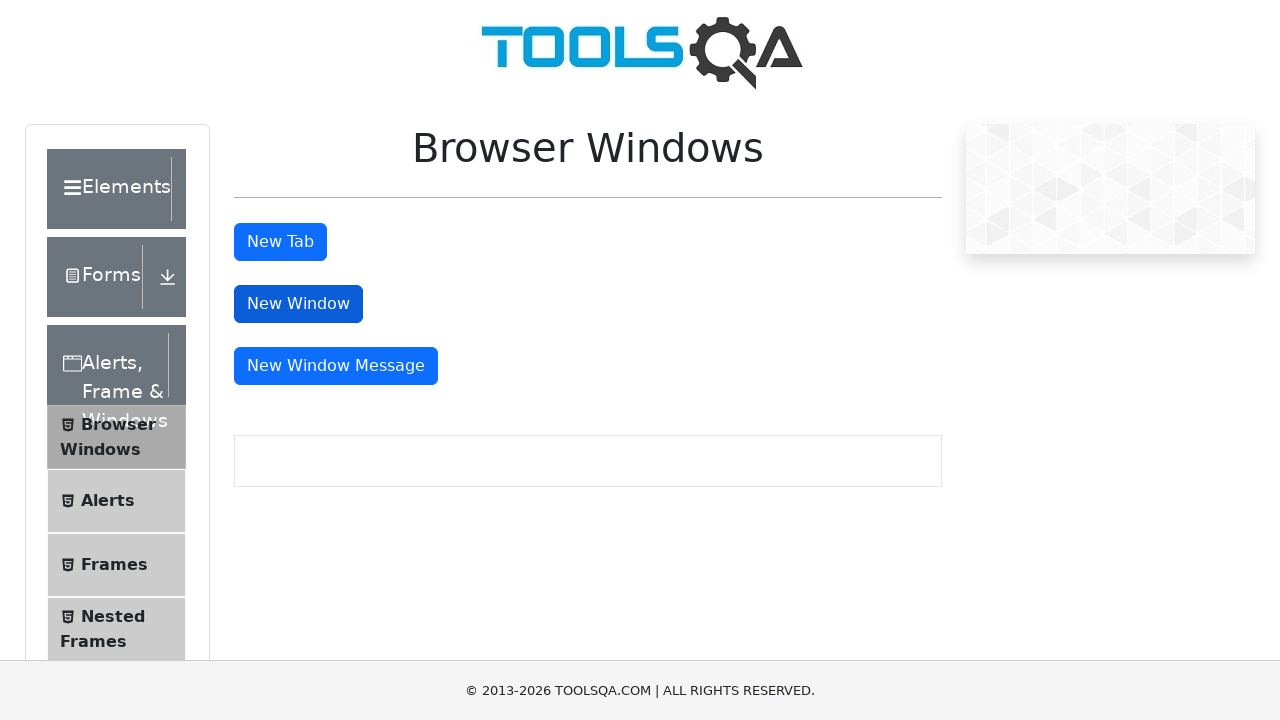